Tests select dropdown by selecting an option by visible text and verifying the selection

Starting URL: https://igorsmasc.github.io/praticando_selects_radio_checkbox/

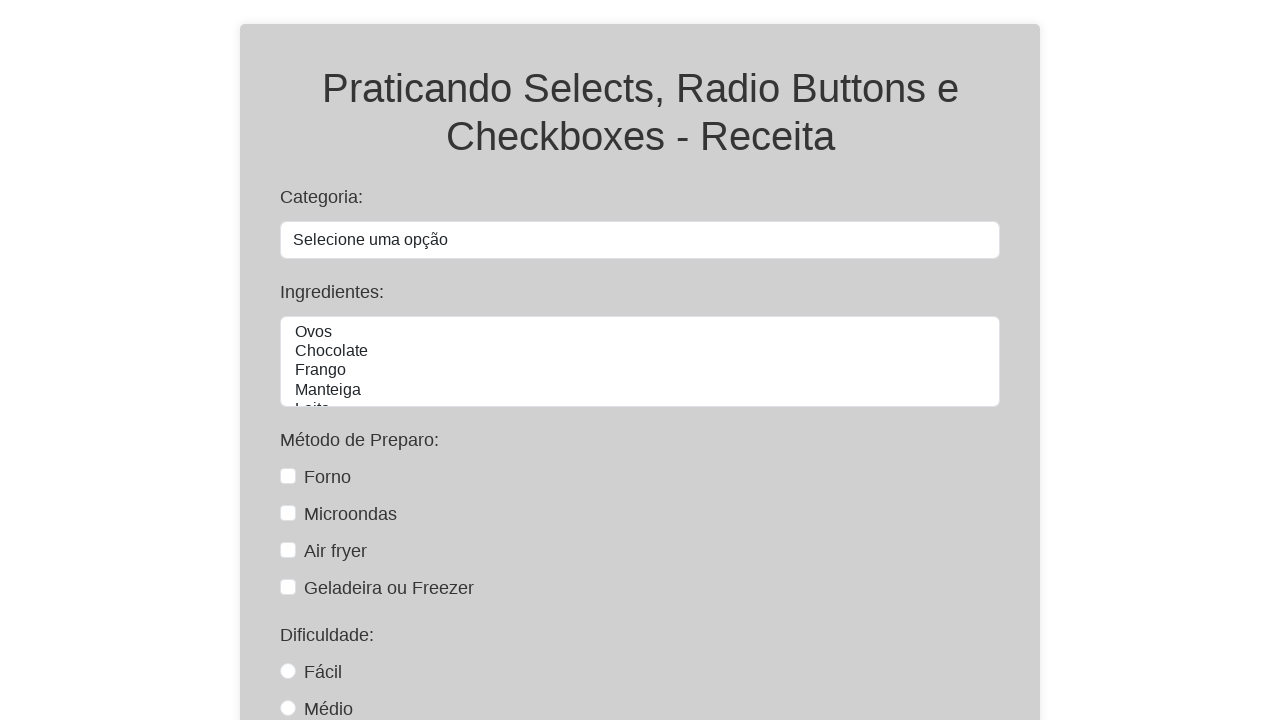

Navigated to select dropdown practice page
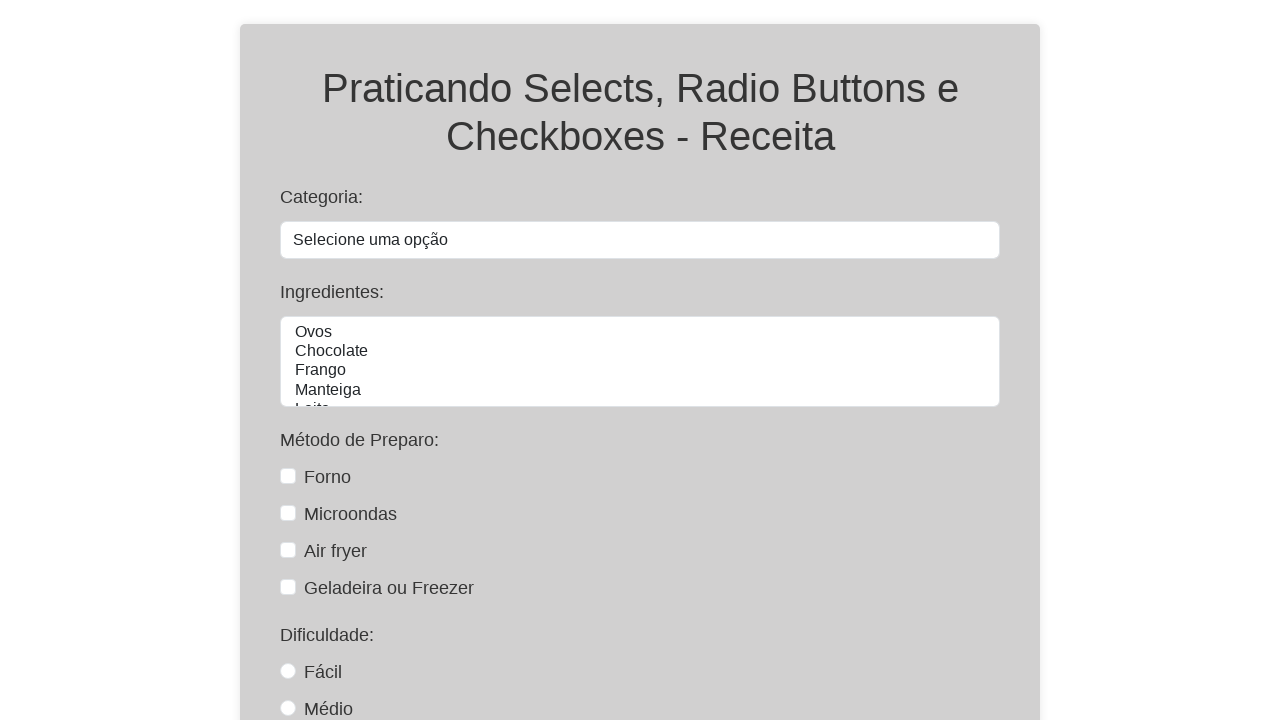

Selected 'Almoço e Janta' option from categoria dropdown on #categoria
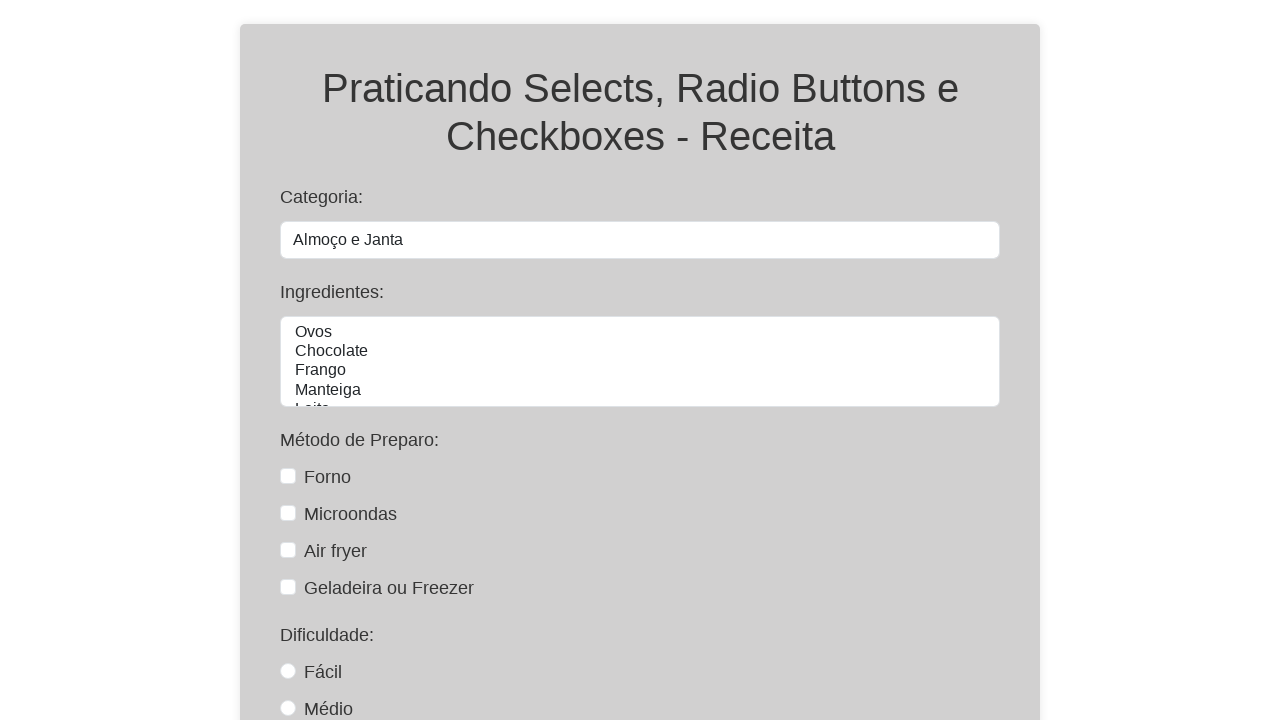

Retrieved text content of selected option
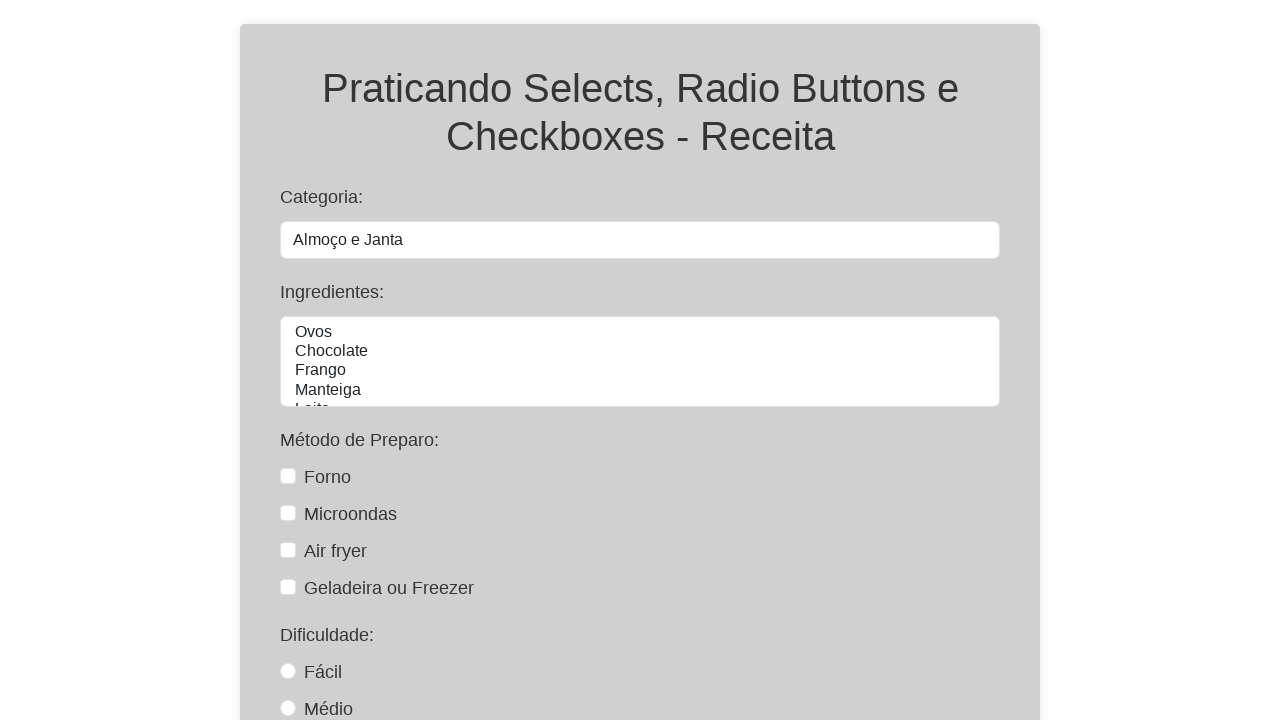

Verified that selected option text is 'Almoço e Janta'
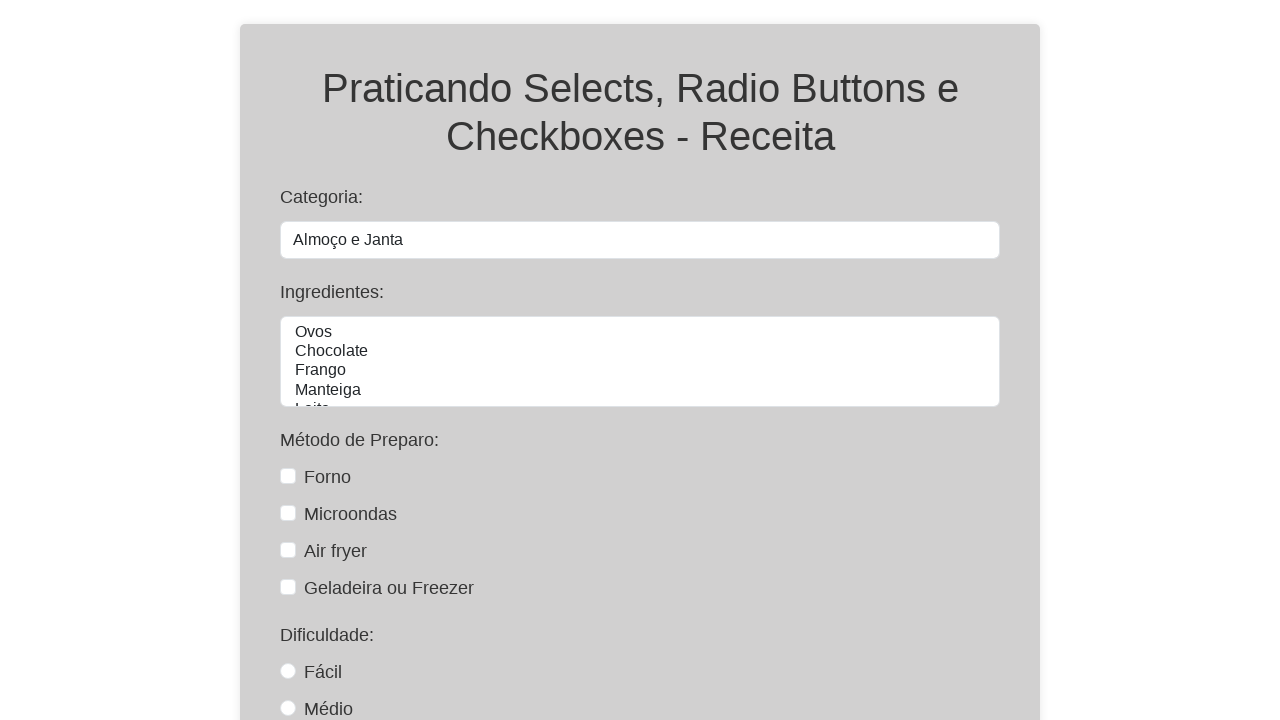

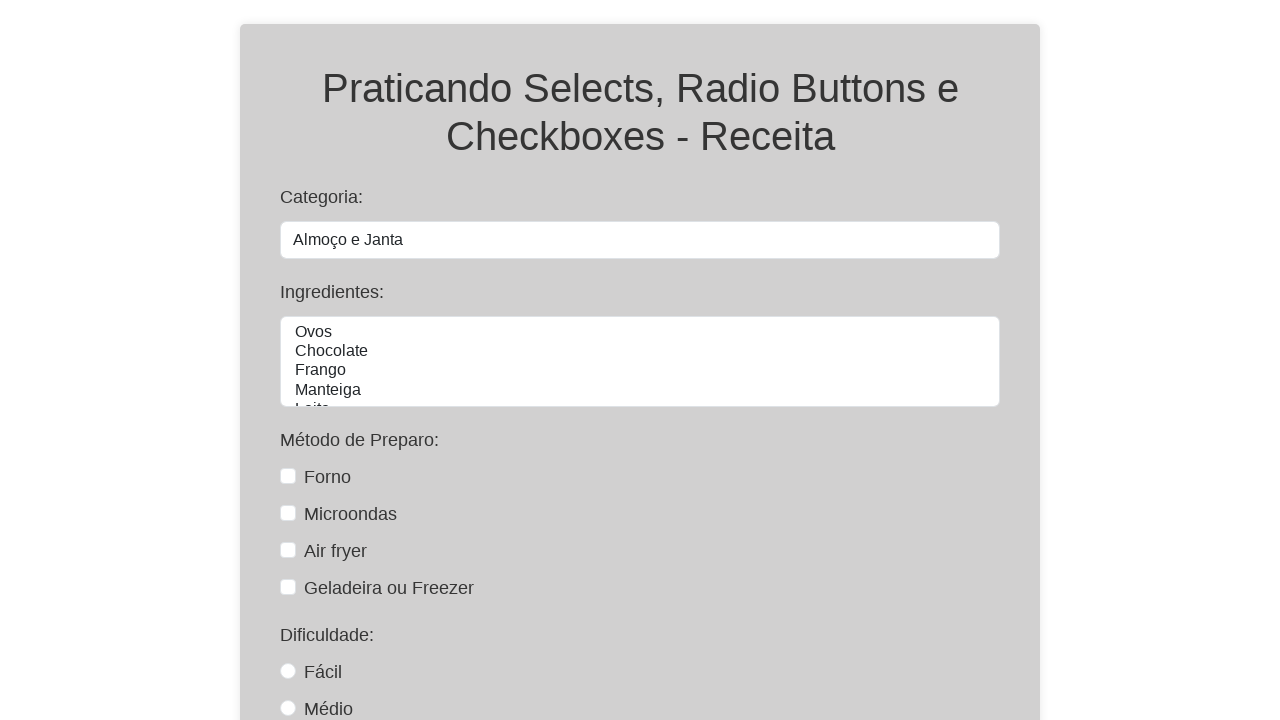